Navigates to an OpenCart demo site and verifies that the page loads successfully

Starting URL: https://naveenautomationlabs.com/opencart/index.php

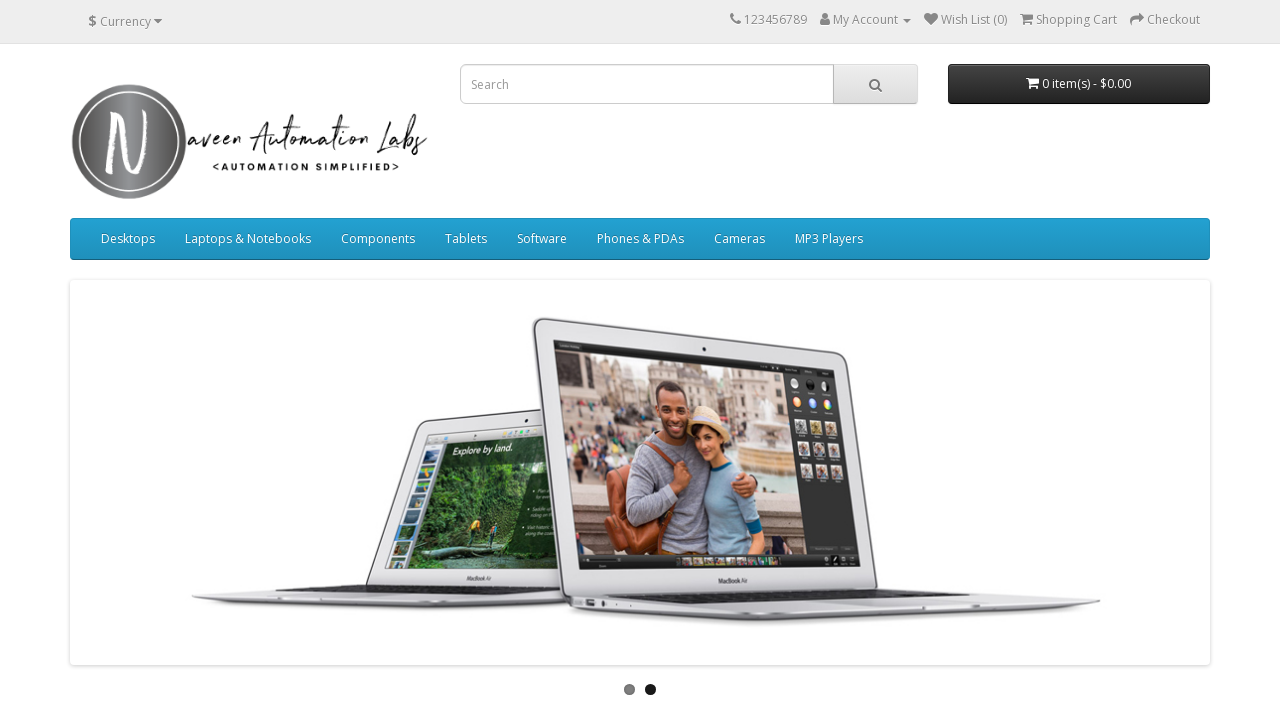

Page DOM content loaded
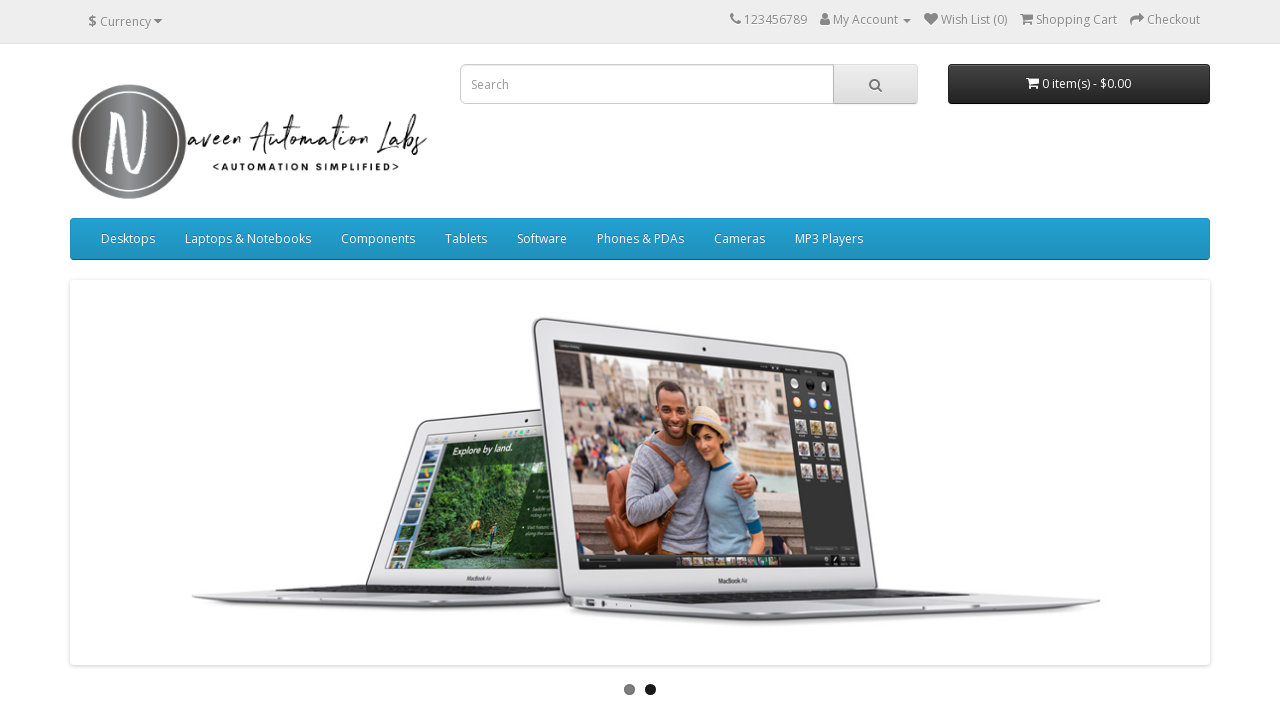

Body element is present - page fully loaded
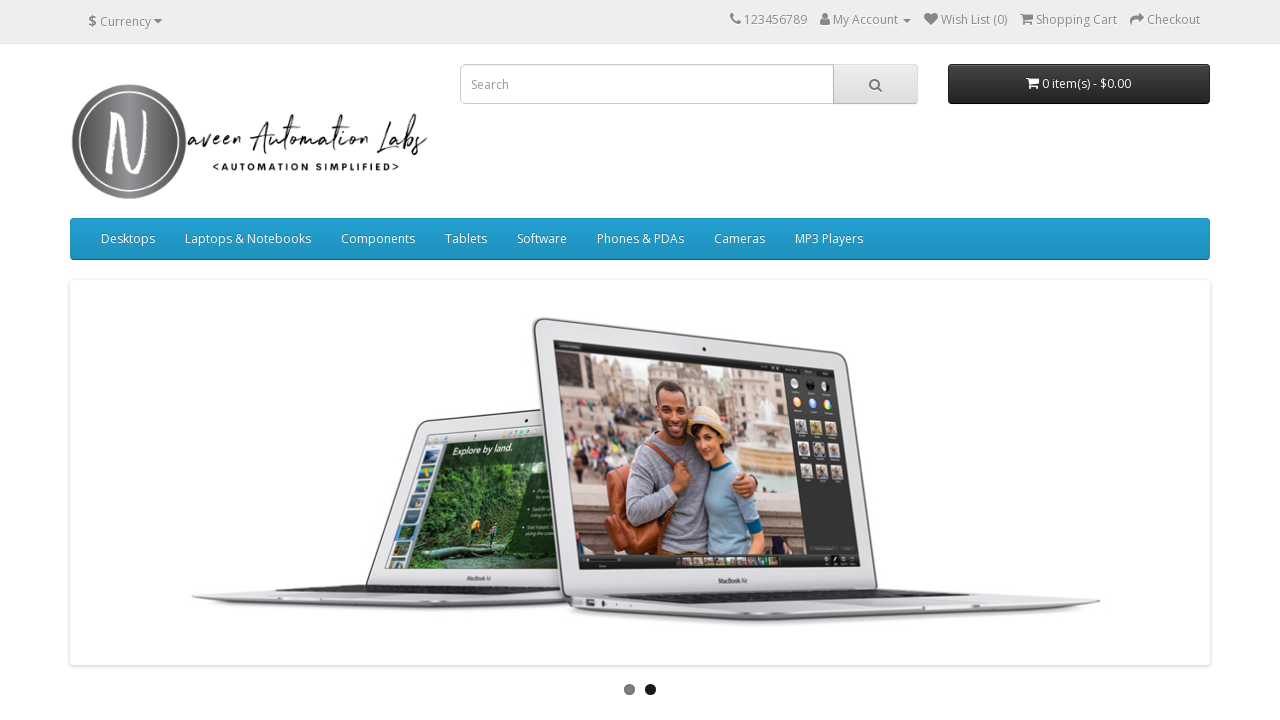

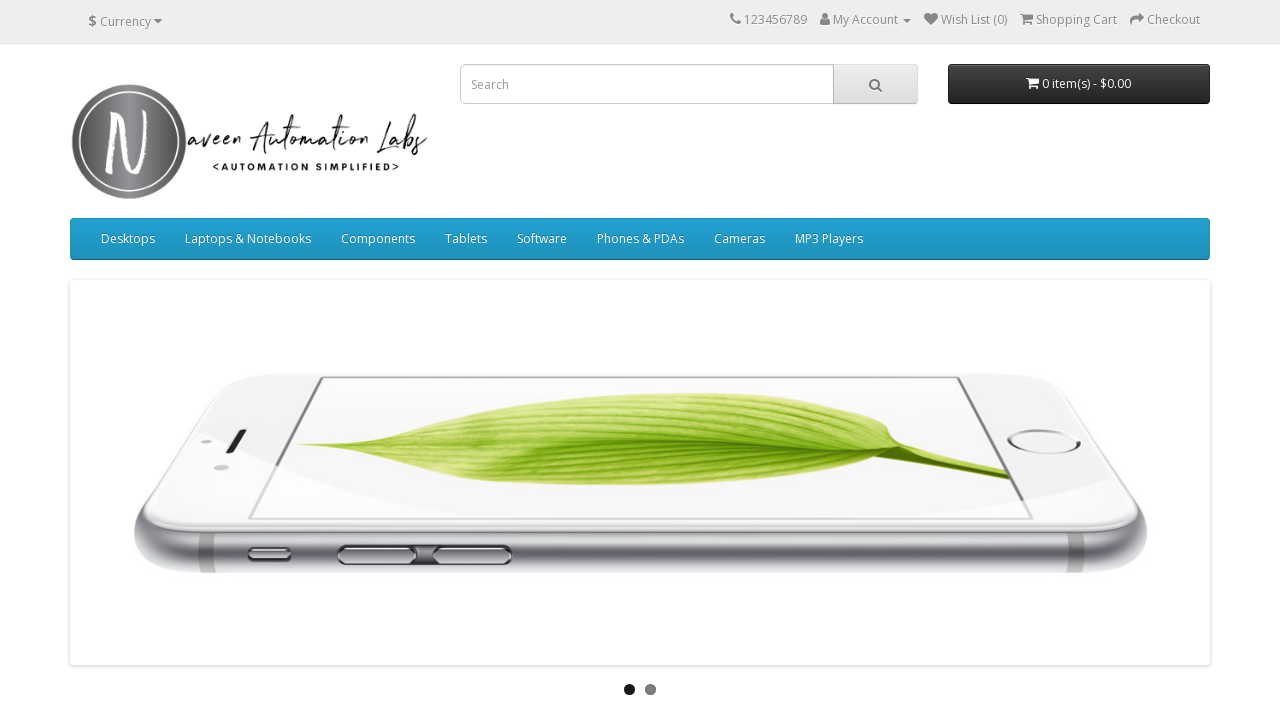